Demonstrates browser navigation methods by navigating to a page, then using back, forward, and refresh navigation commands.

Starting URL: https://www.gmail.com/

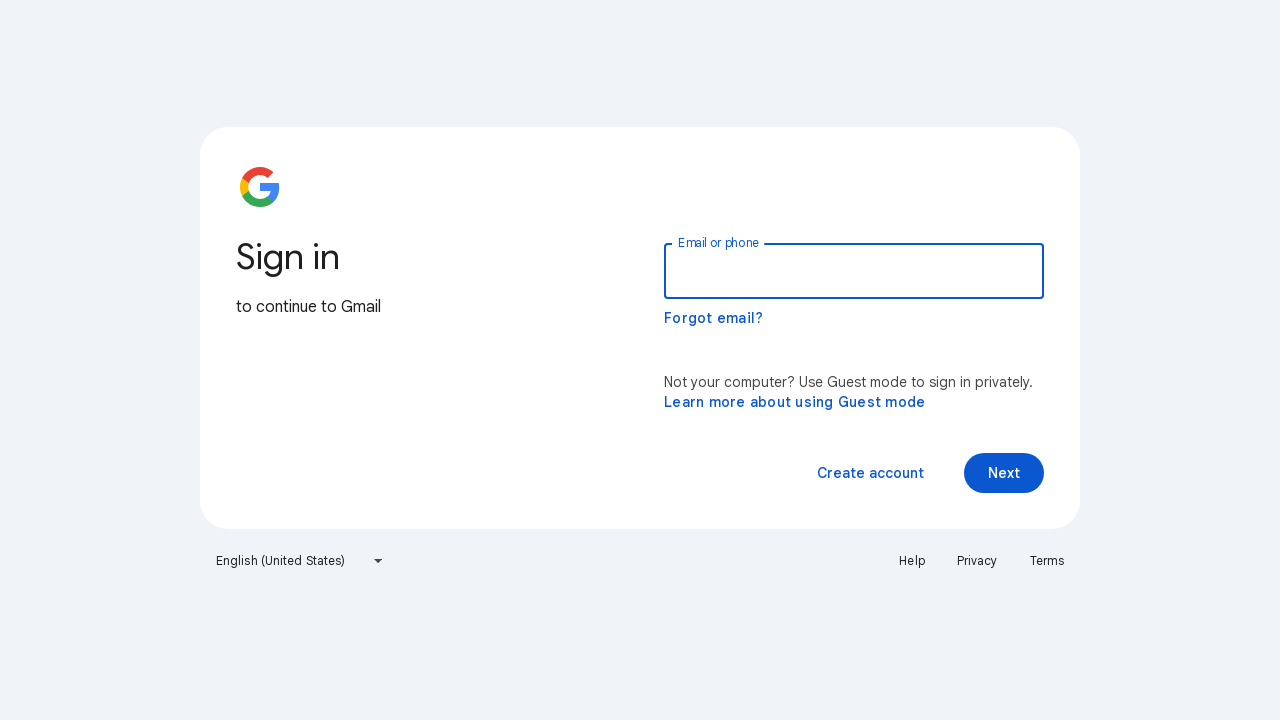

Set viewport size to 1920x1080
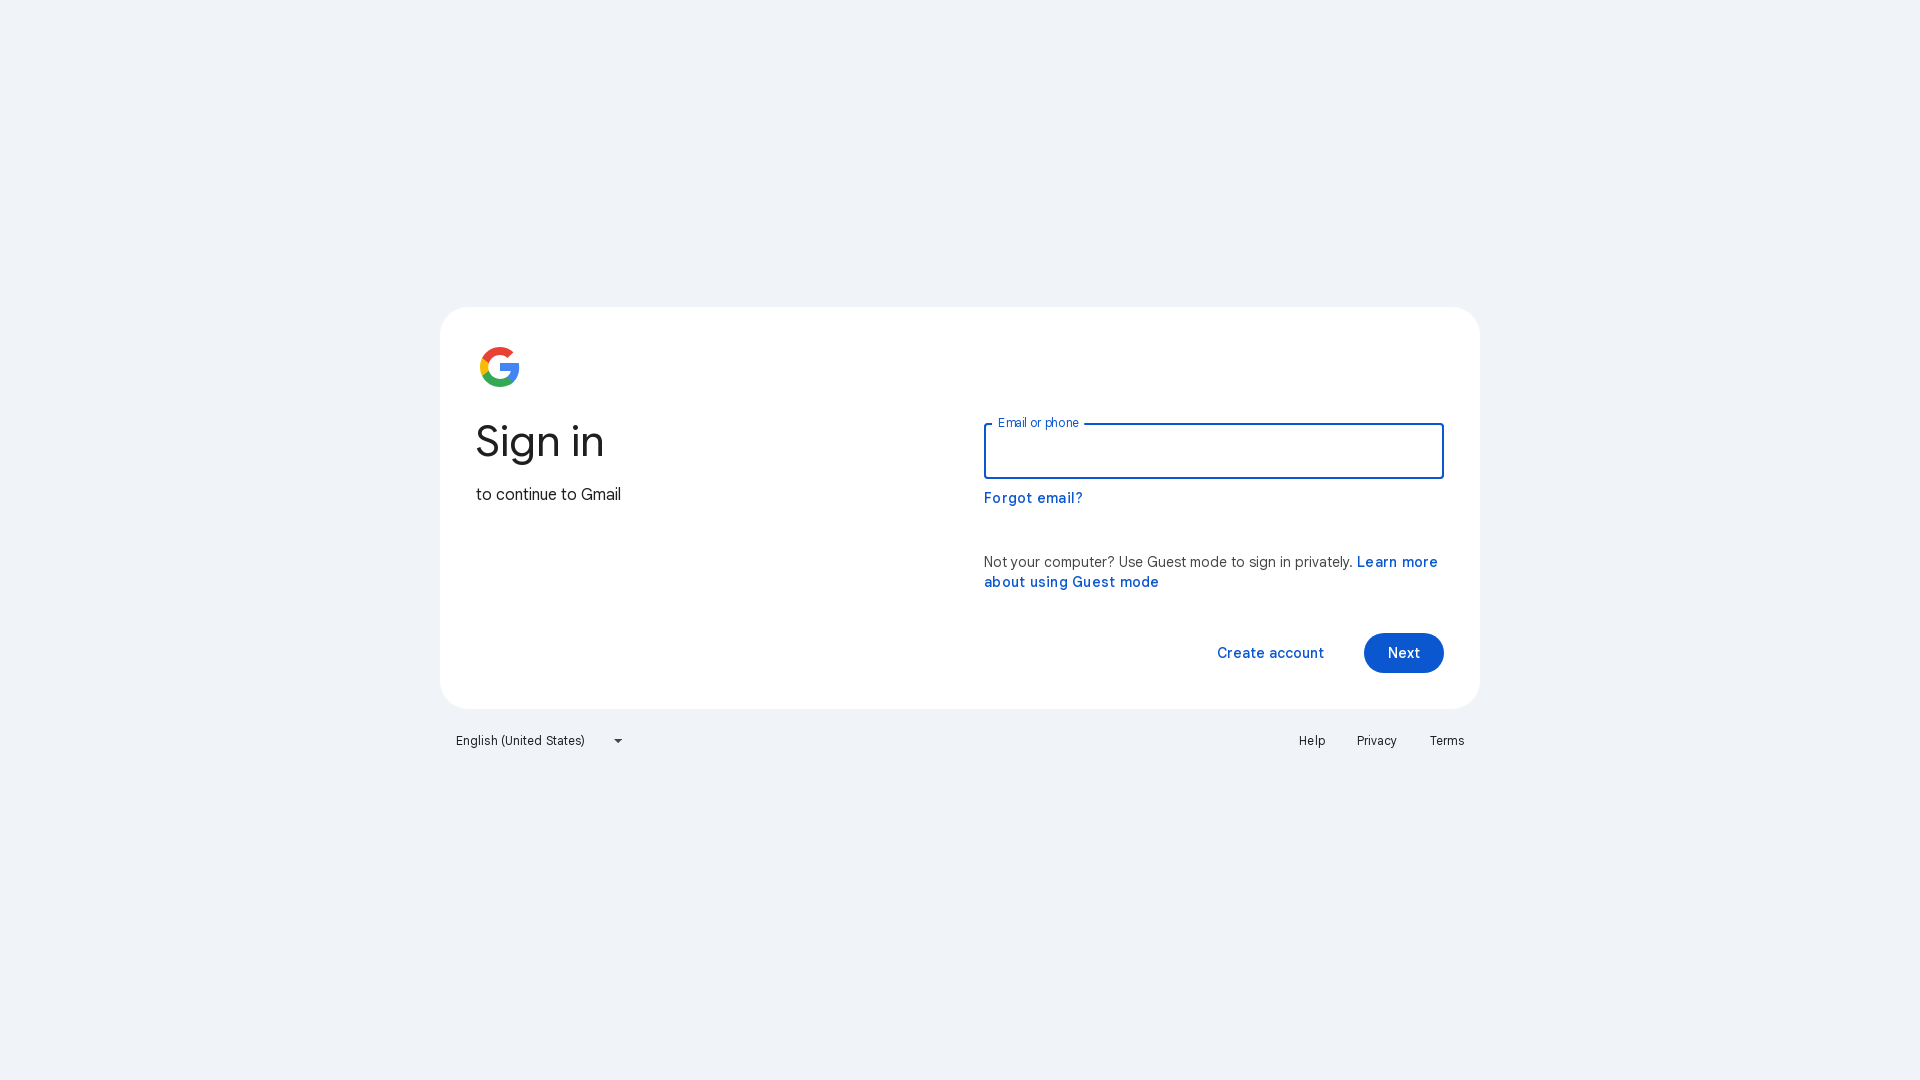

Navigated back to previous page
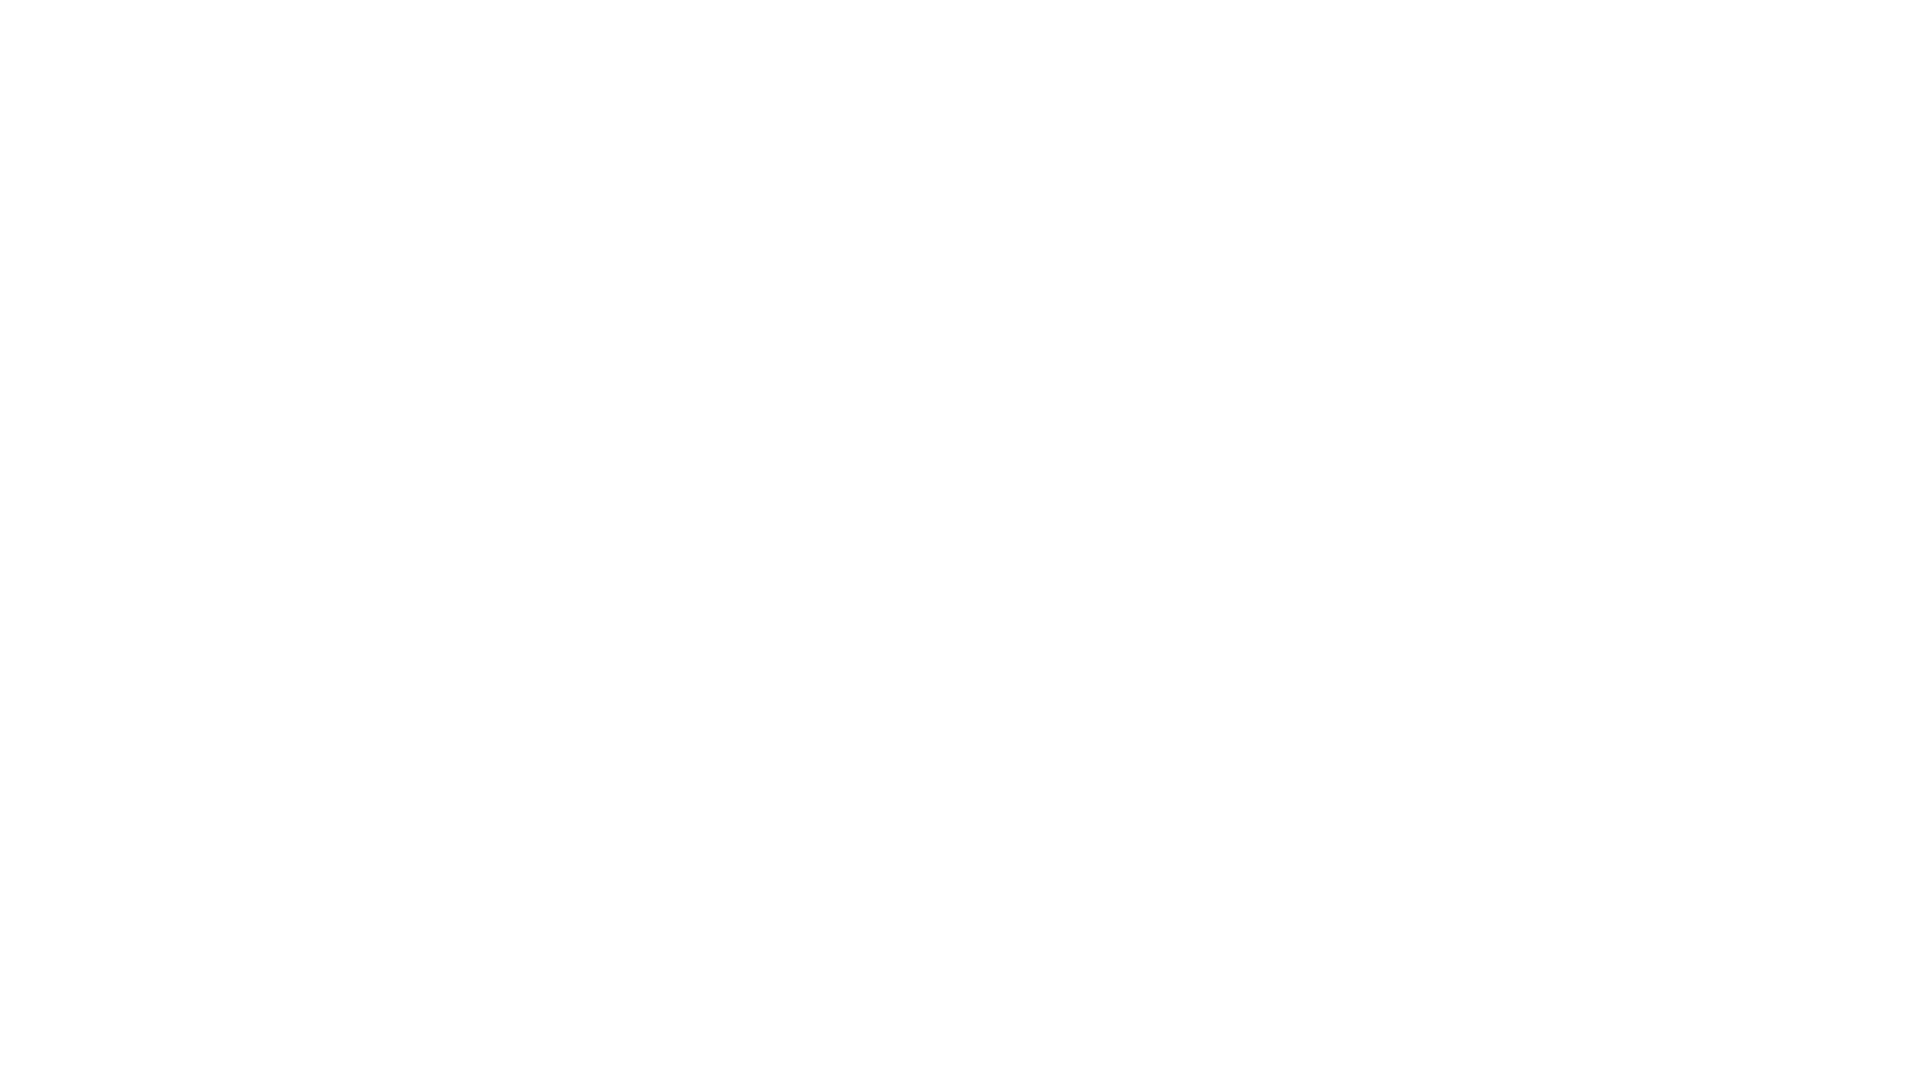

Navigated forward to next page
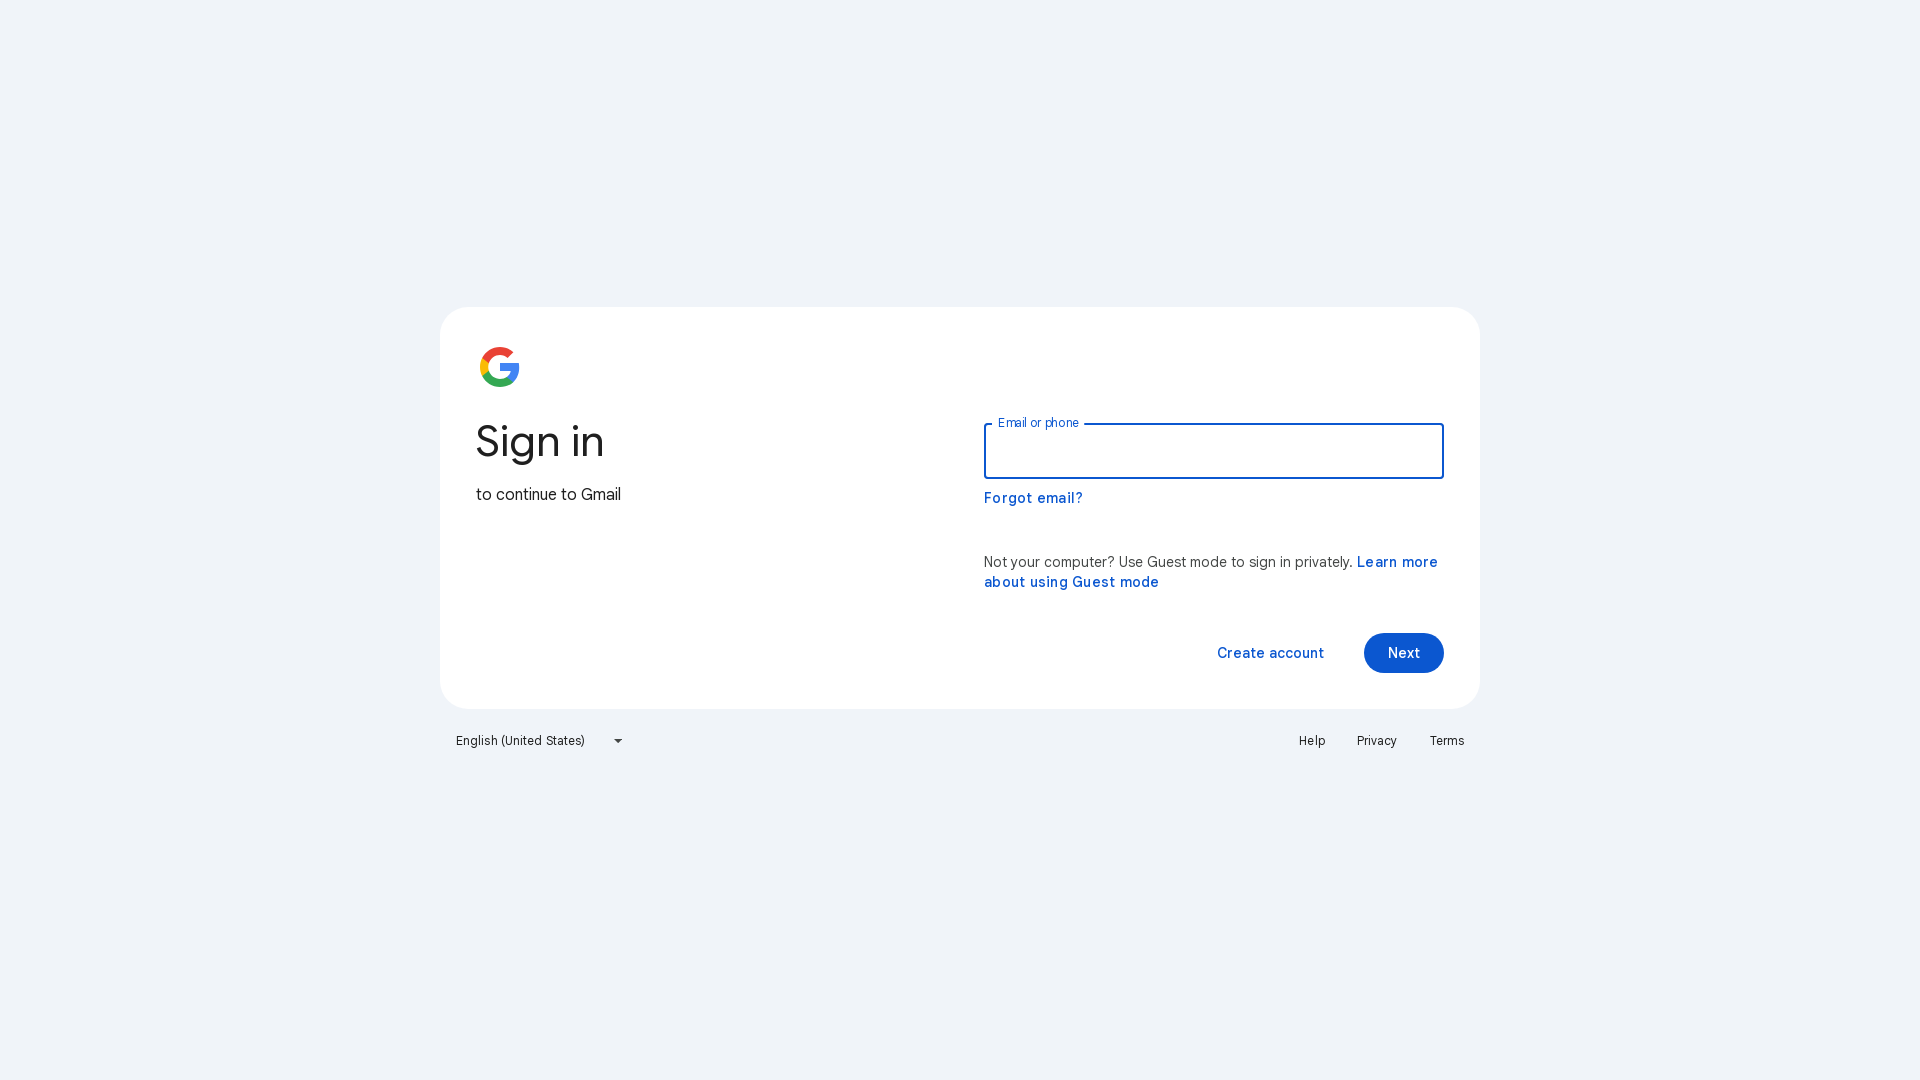

Refreshed the current page
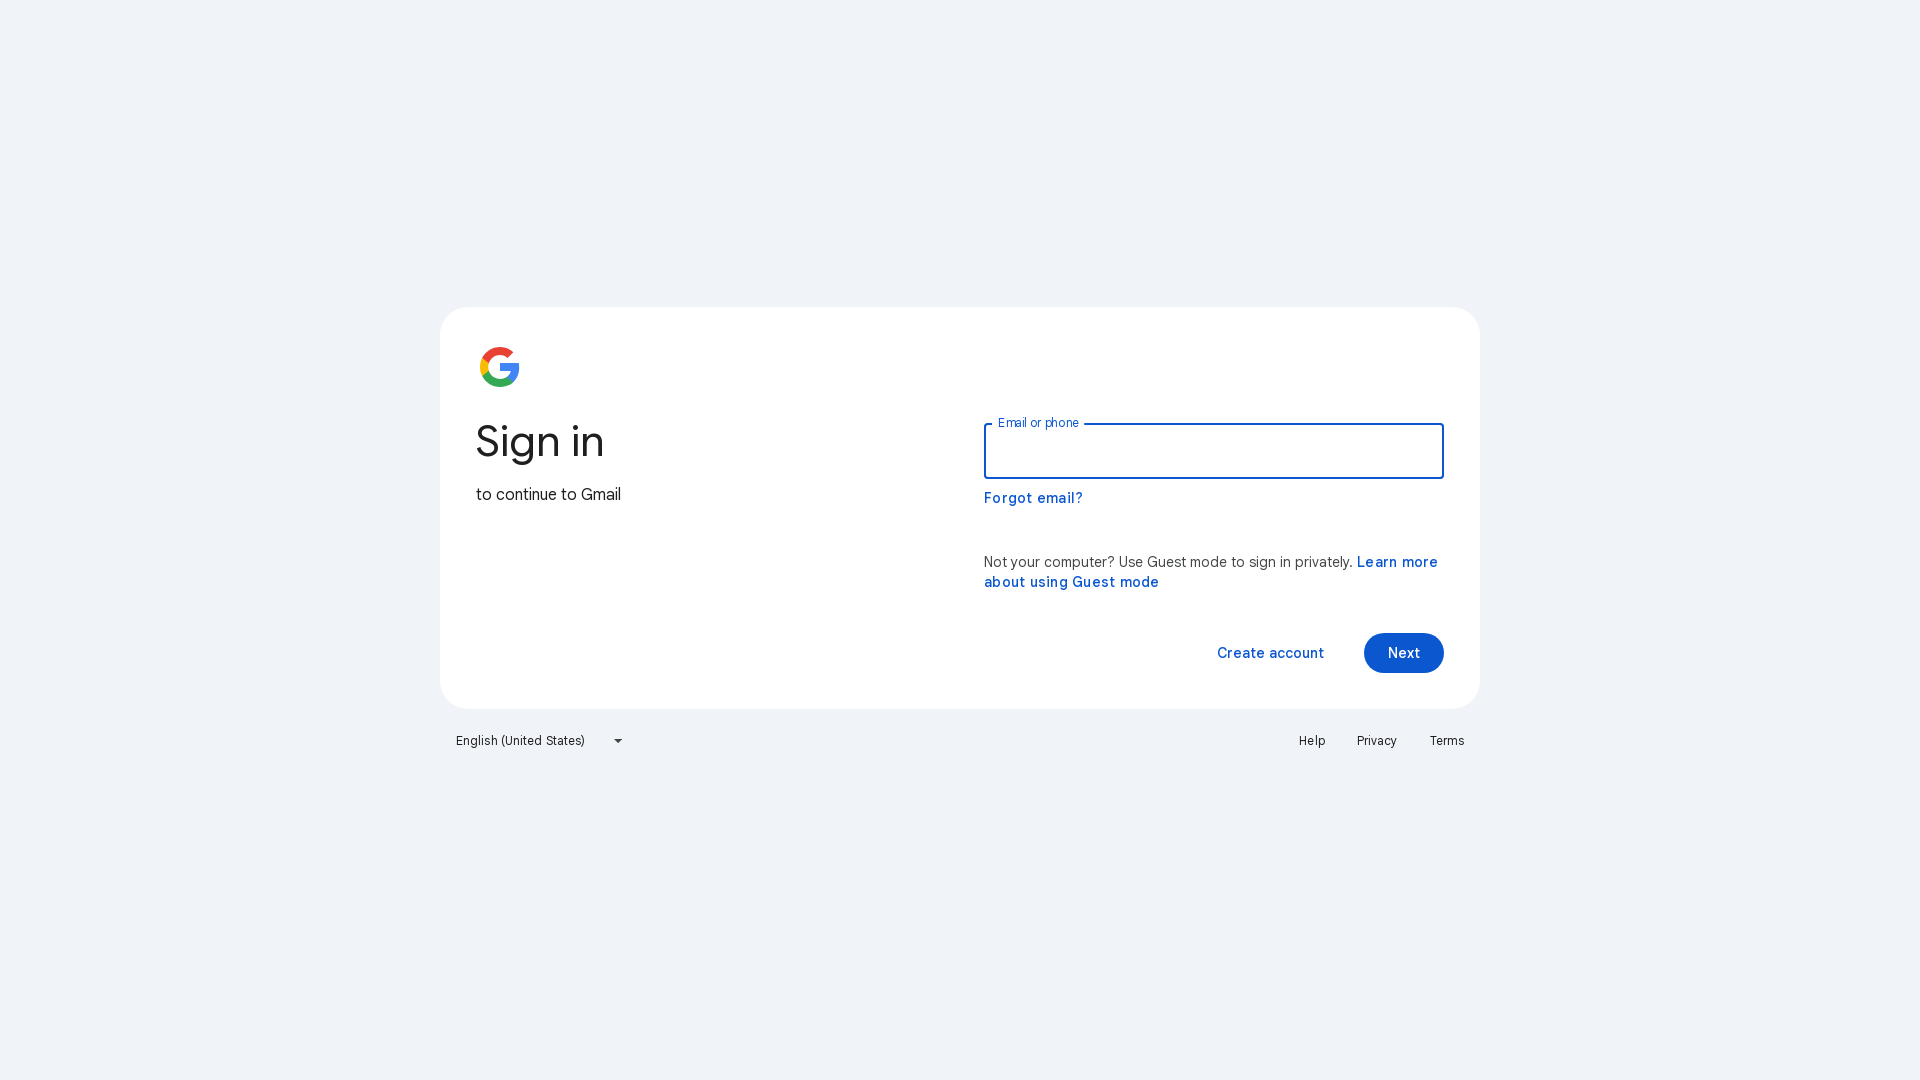

Waited 3 seconds for page to stabilize
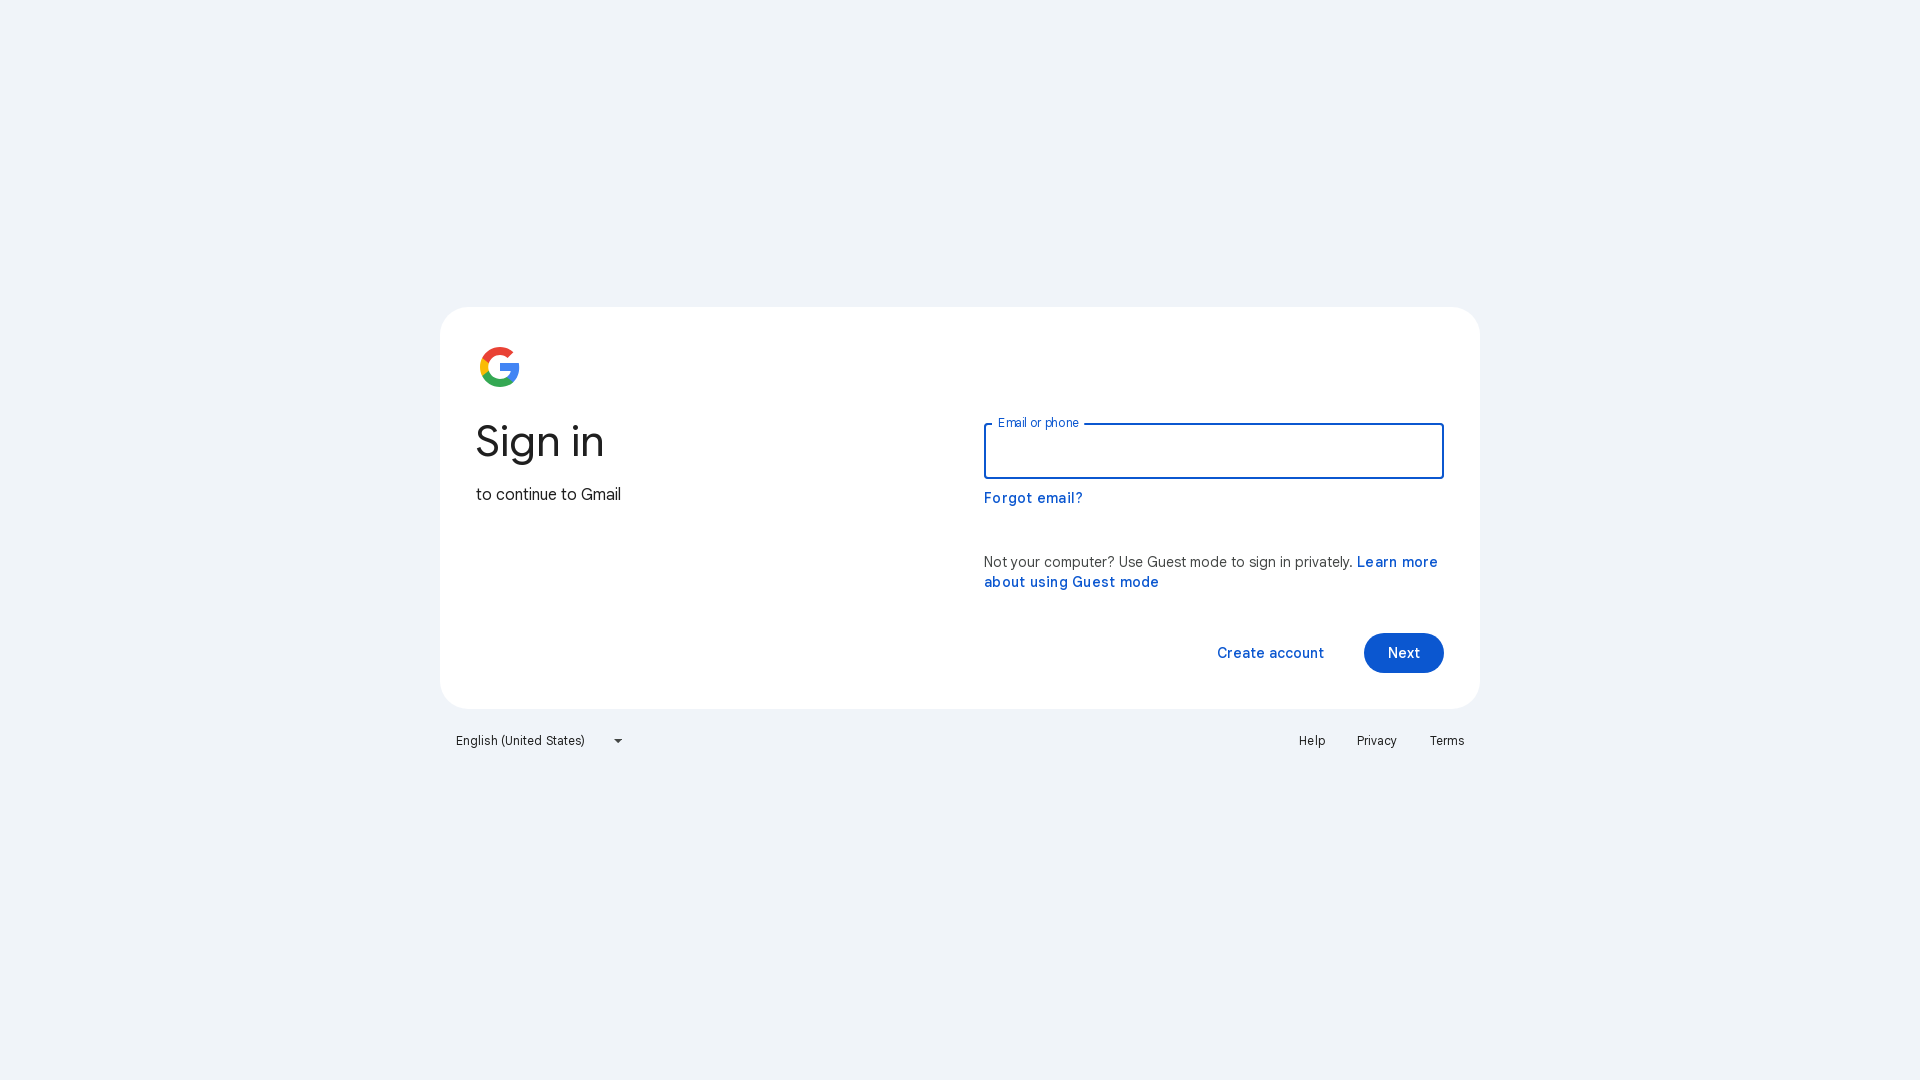

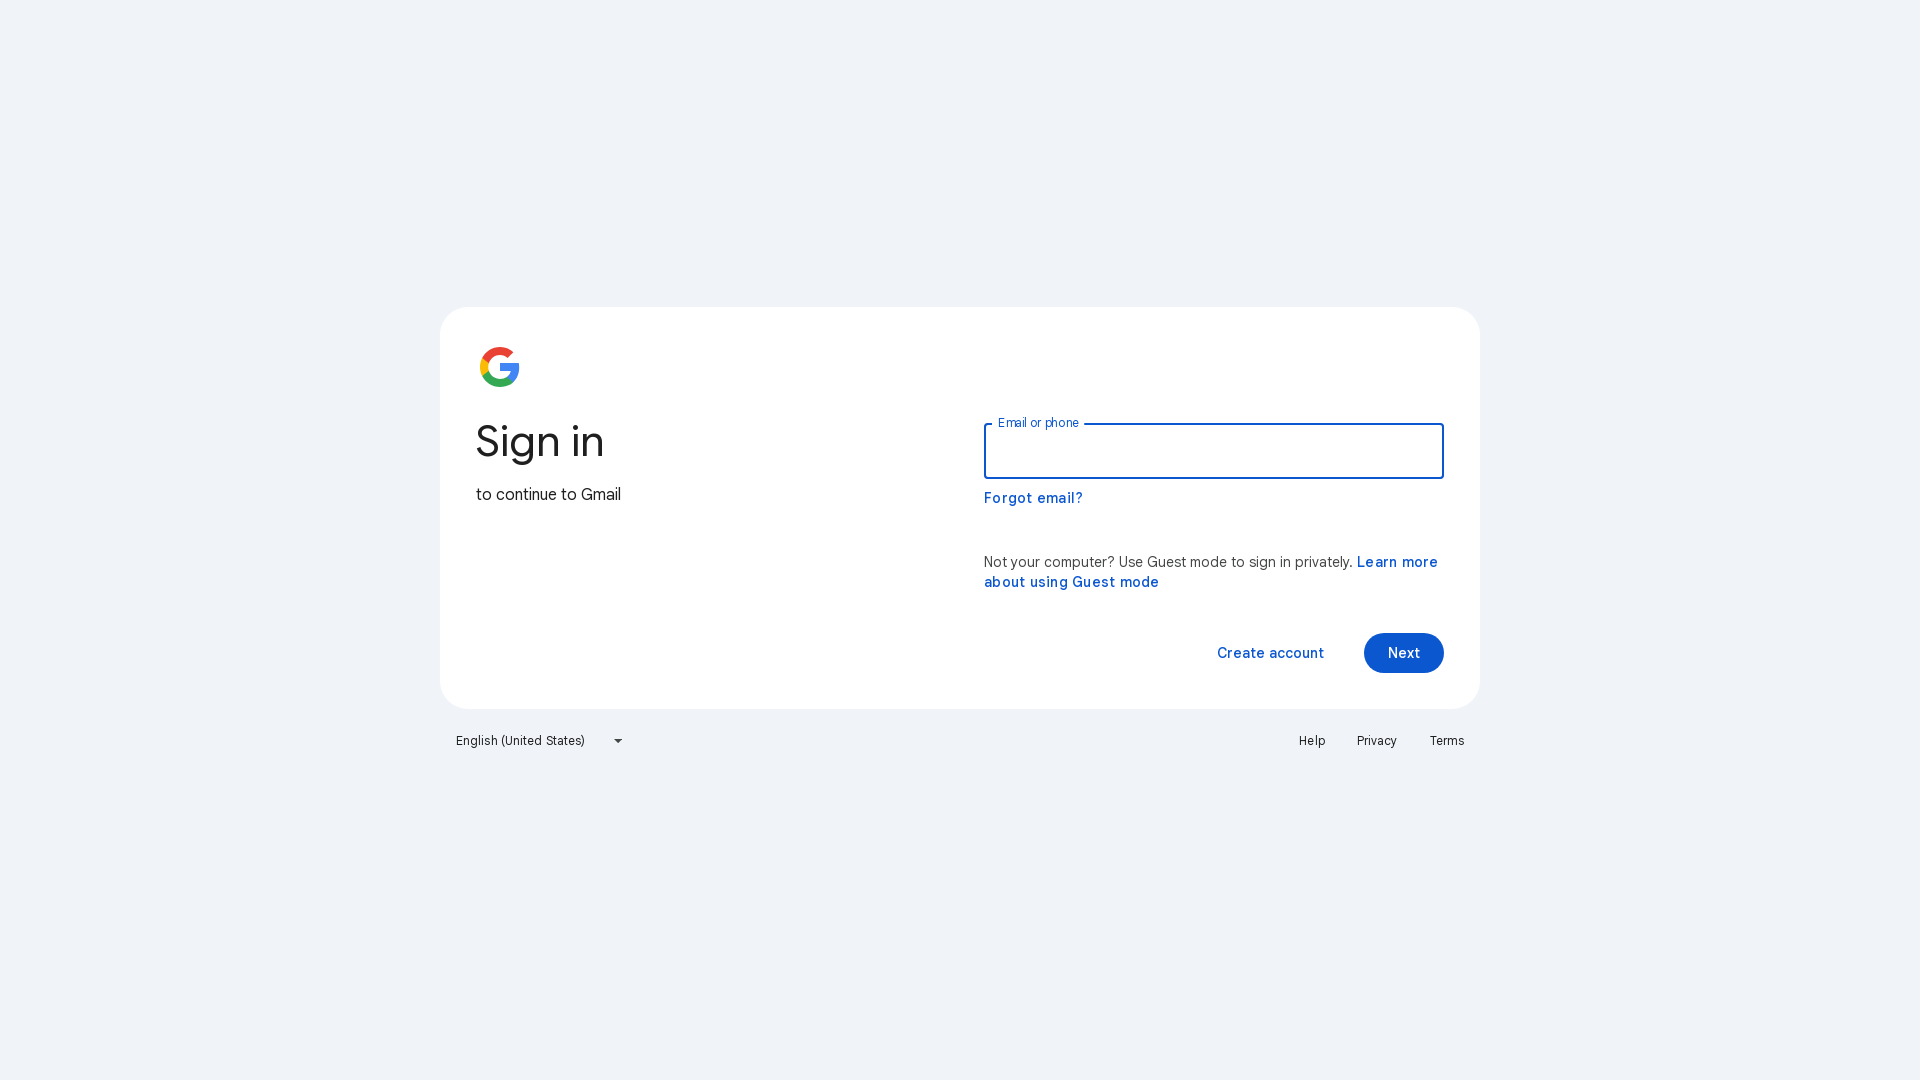